Tests filtering to display all items after viewing other filters

Starting URL: https://demo.playwright.dev/todomvc

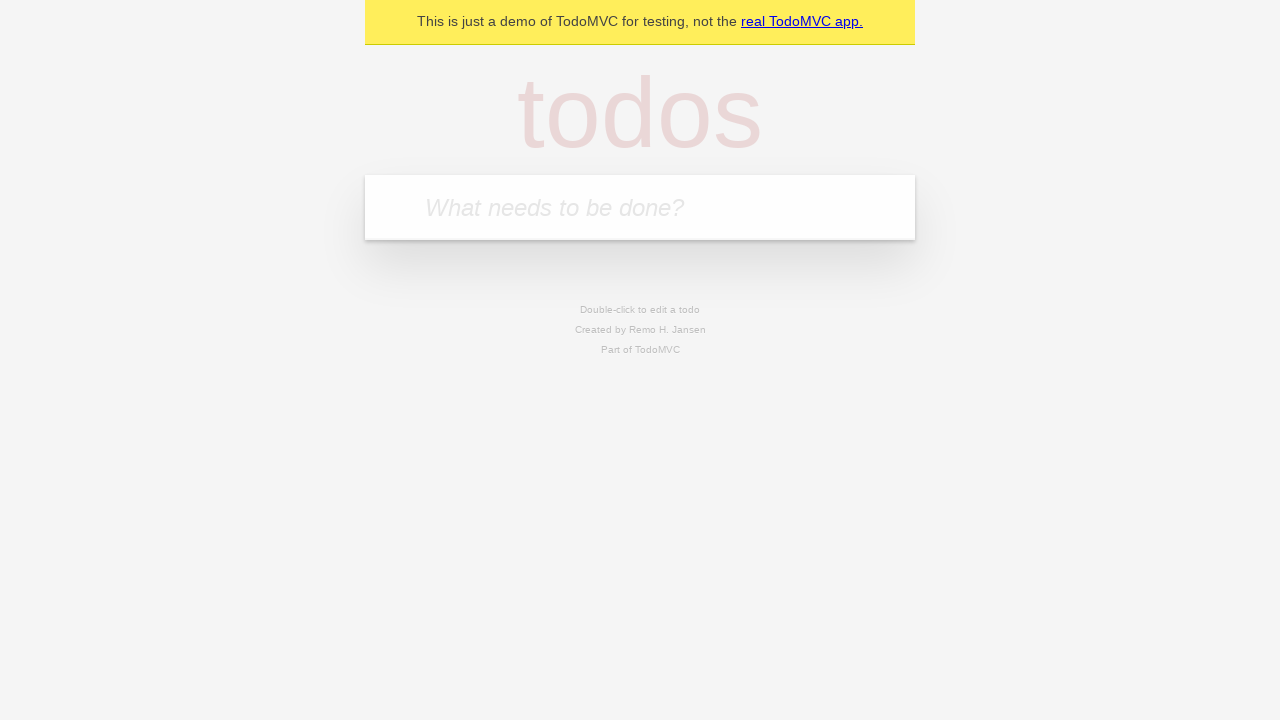

Filled todo input with 'buy some cheese' on internal:attr=[placeholder="What needs to be done?"i]
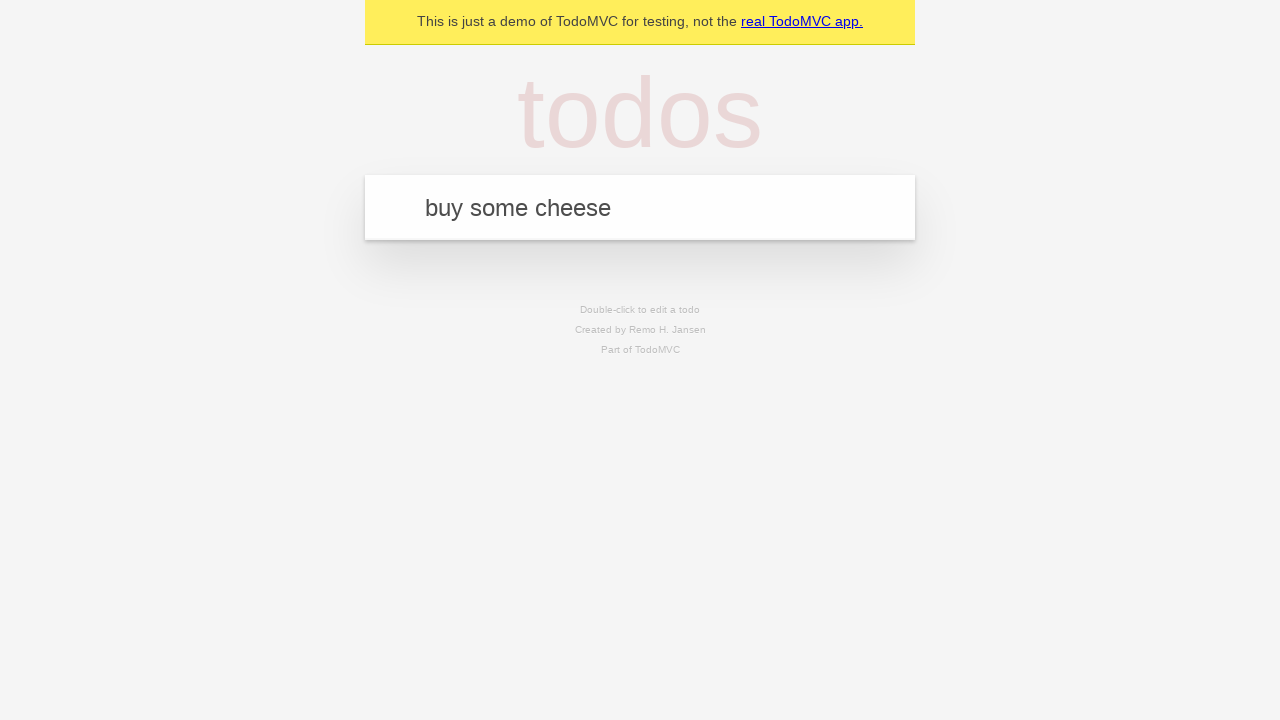

Pressed Enter to create first todo on internal:attr=[placeholder="What needs to be done?"i]
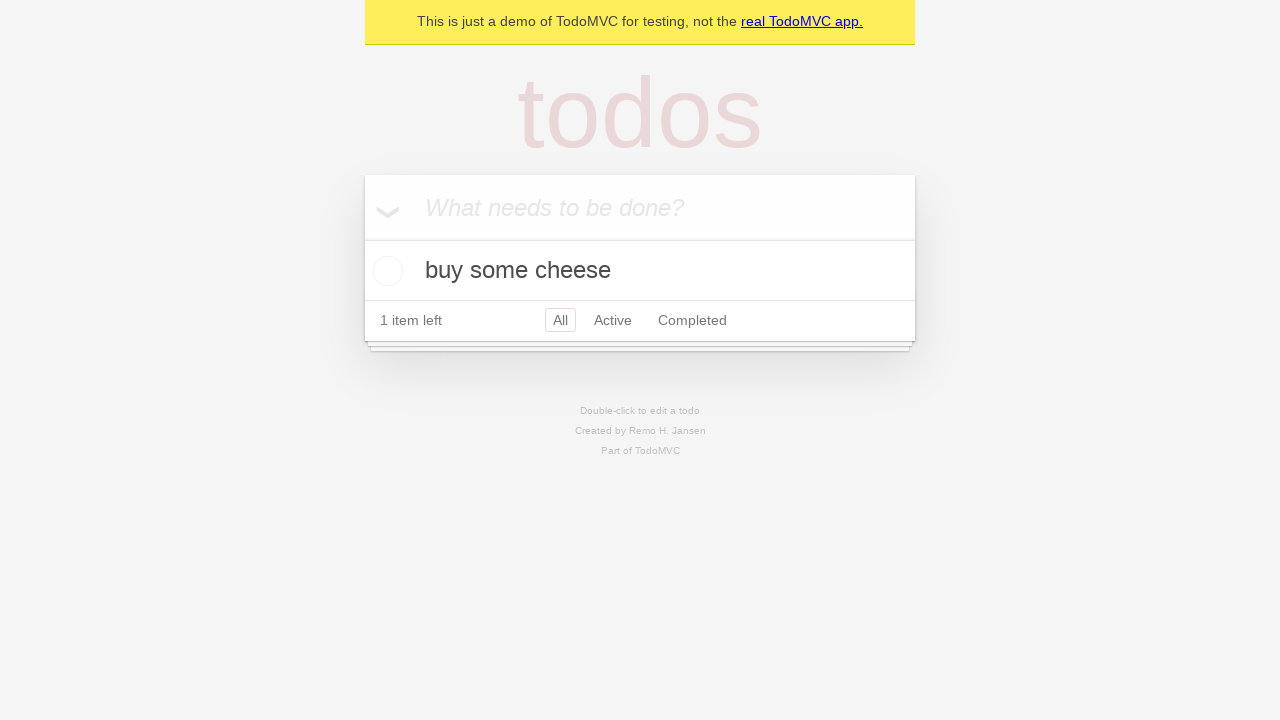

Filled todo input with 'feed the cat' on internal:attr=[placeholder="What needs to be done?"i]
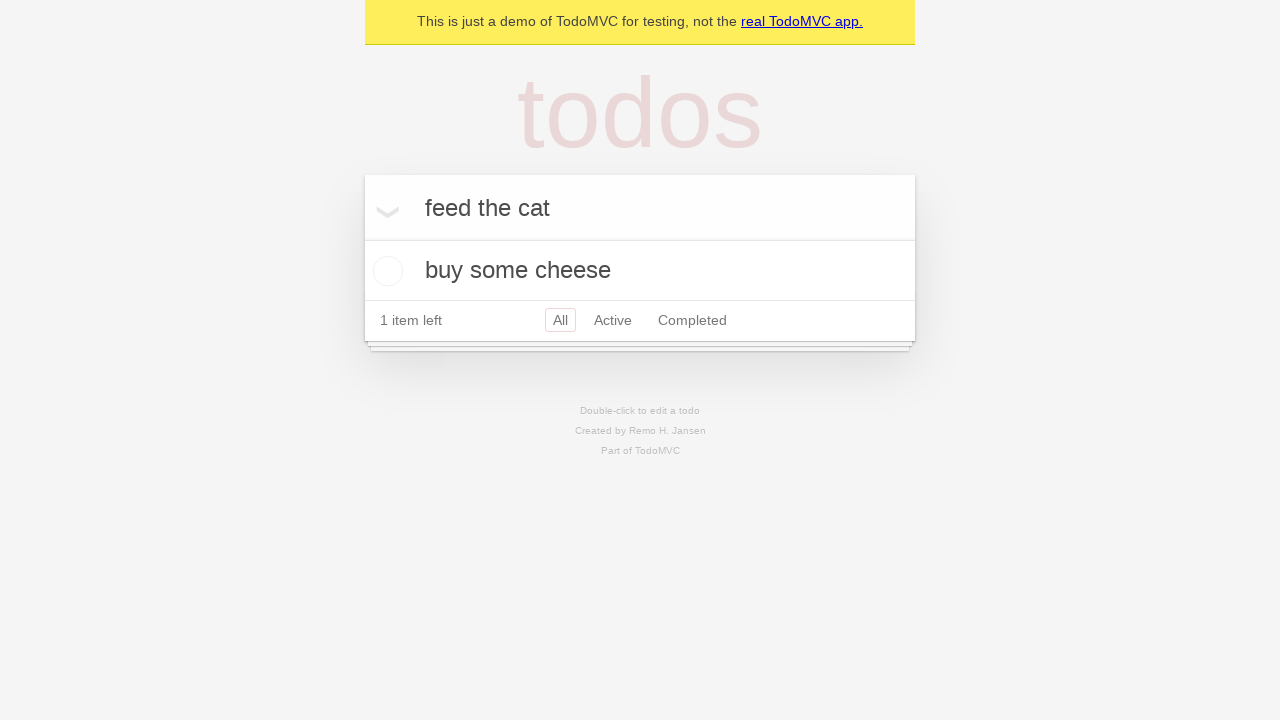

Pressed Enter to create second todo on internal:attr=[placeholder="What needs to be done?"i]
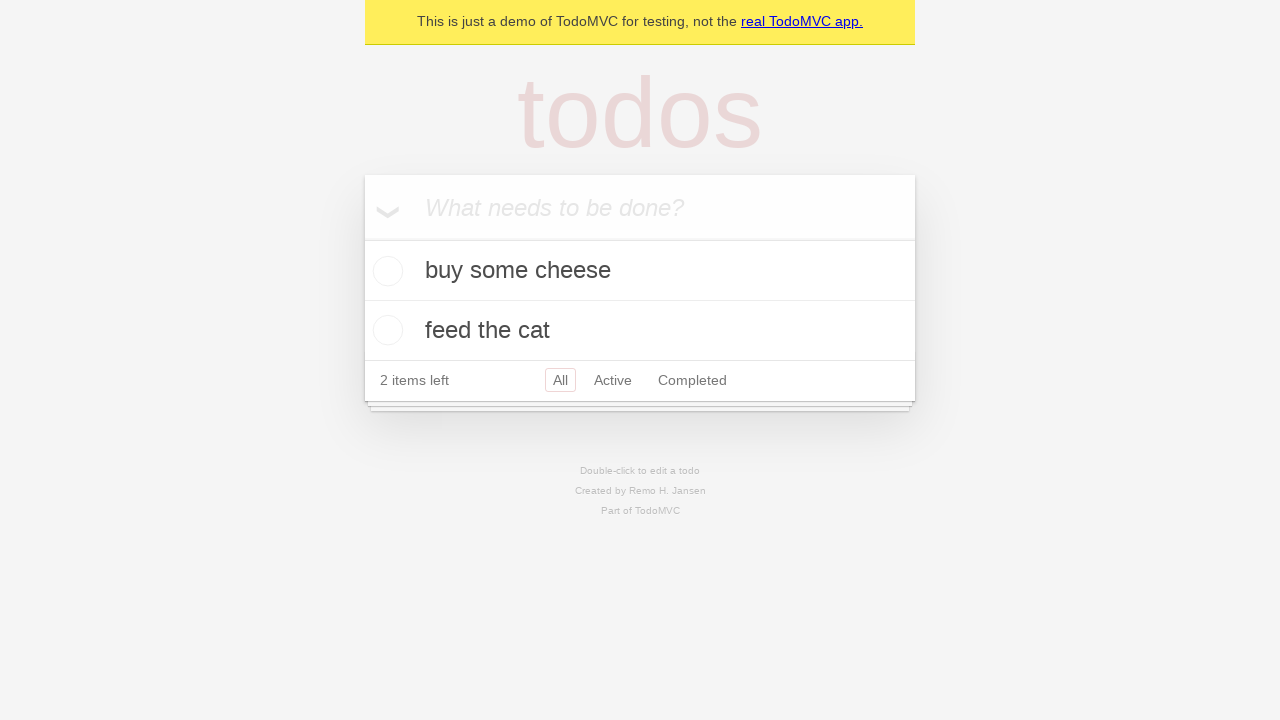

Filled todo input with 'book a doctors appointment' on internal:attr=[placeholder="What needs to be done?"i]
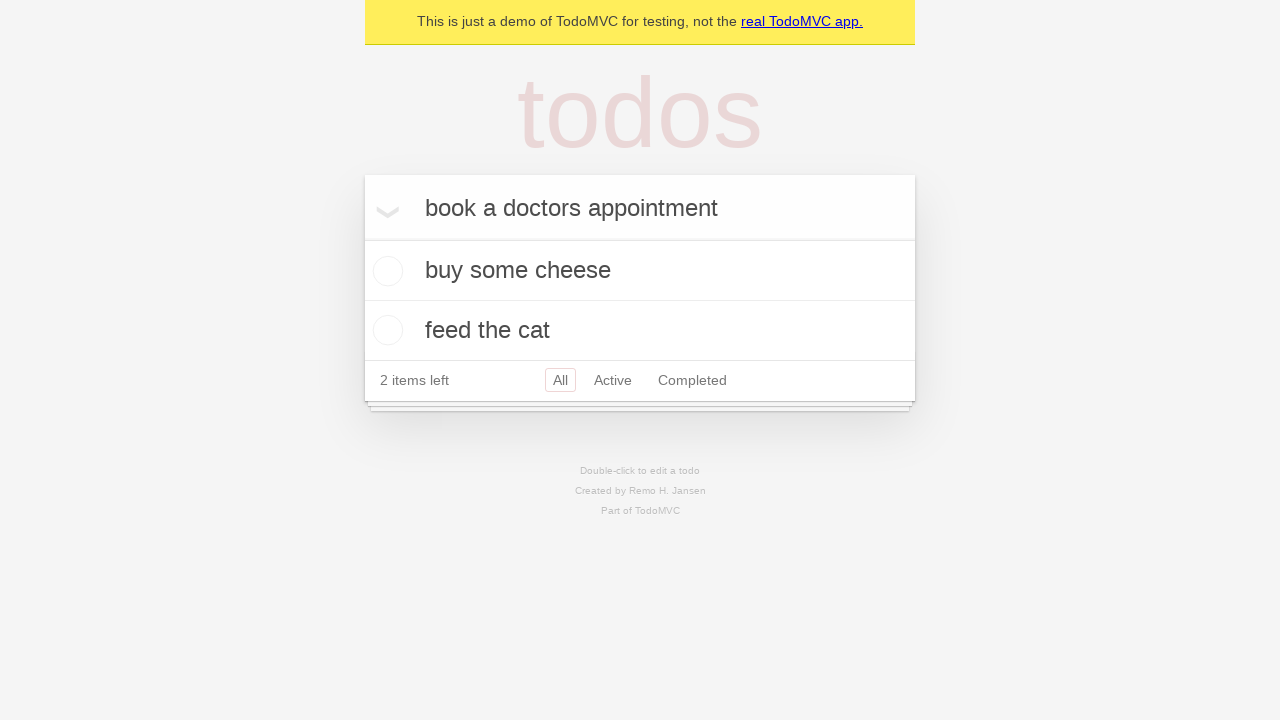

Pressed Enter to create third todo on internal:attr=[placeholder="What needs to be done?"i]
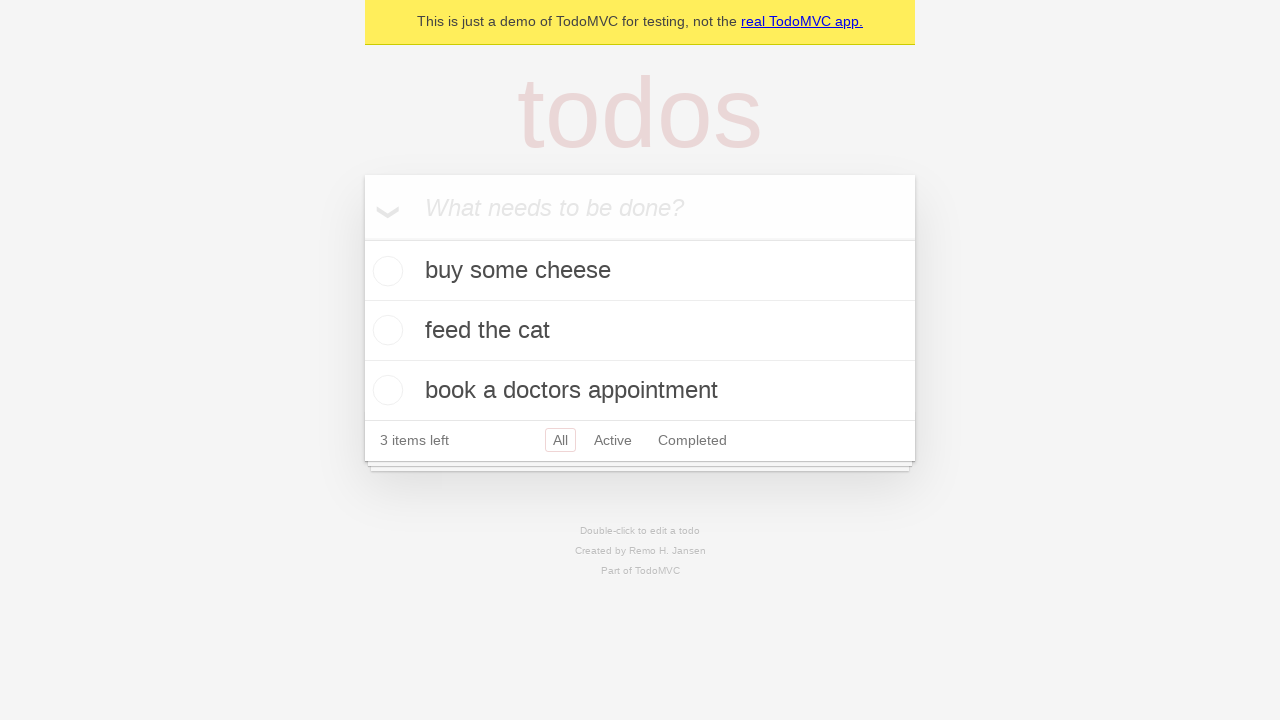

Checked the second todo item at (385, 330) on internal:testid=[data-testid="todo-item"s] >> nth=1 >> internal:role=checkbox
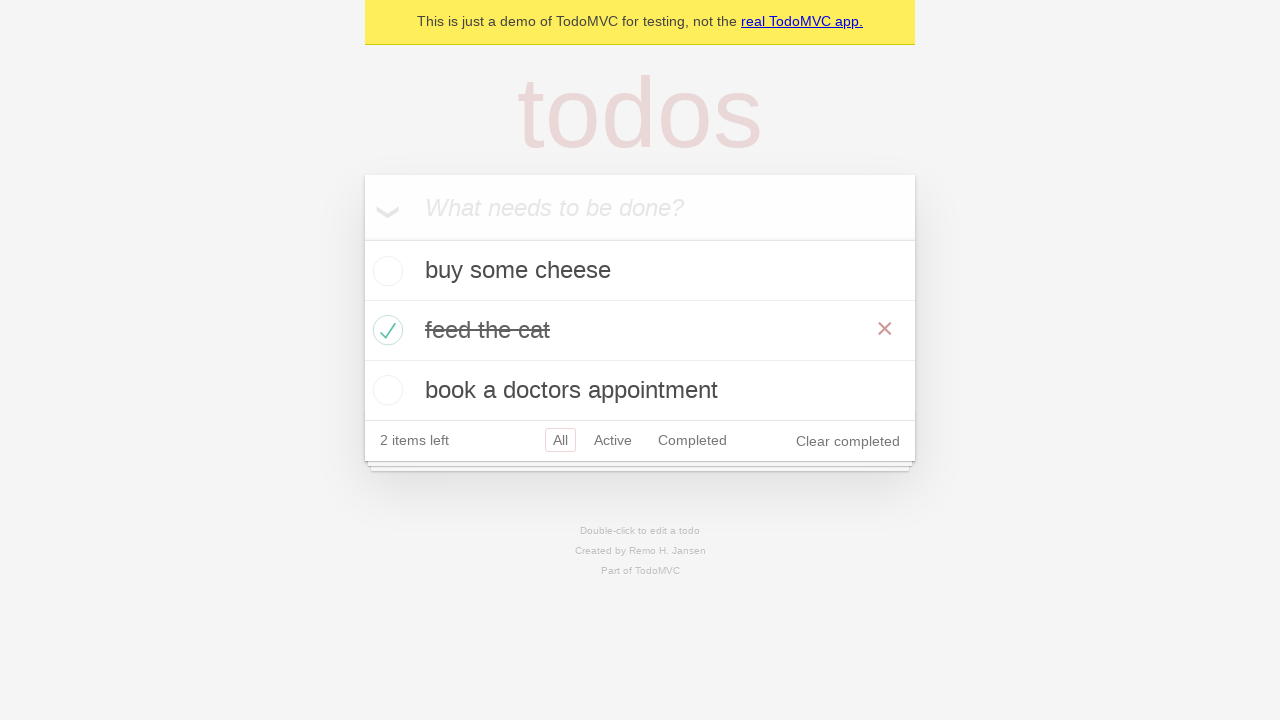

Clicked Active filter to display active todos at (613, 440) on internal:role=link[name="Active"i]
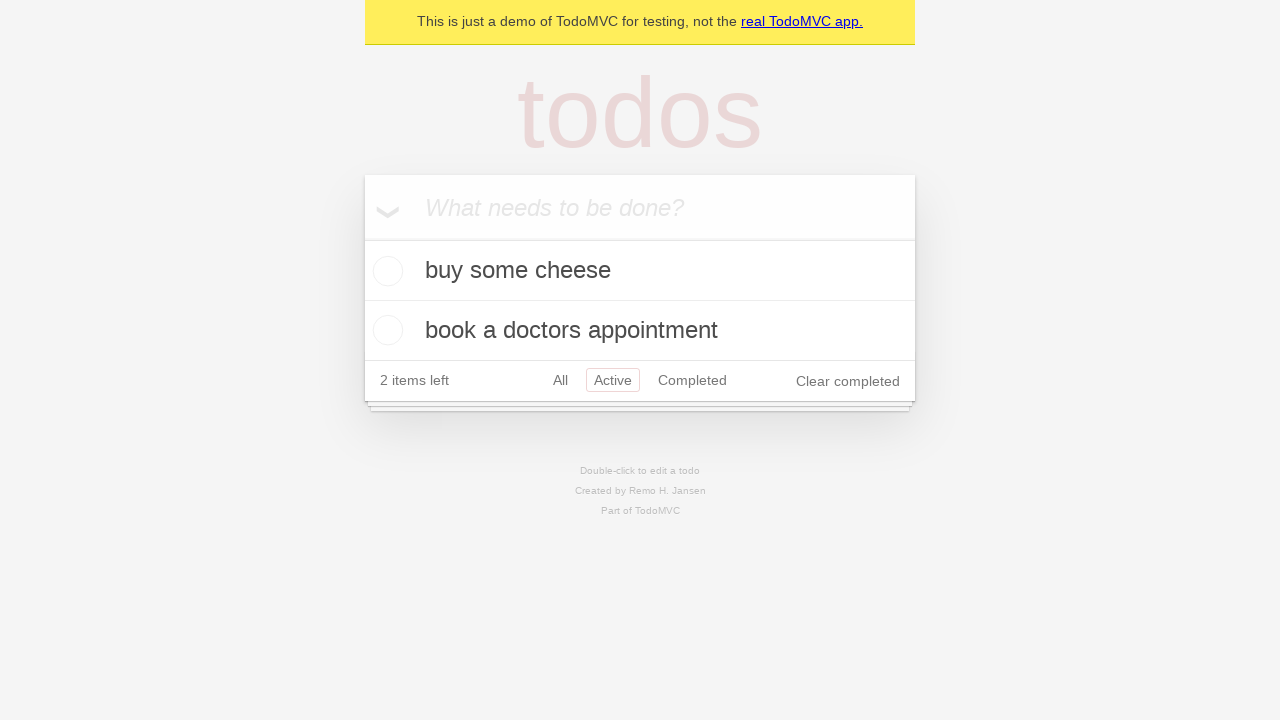

Clicked Completed filter to display completed todos at (692, 380) on internal:role=link[name="Completed"i]
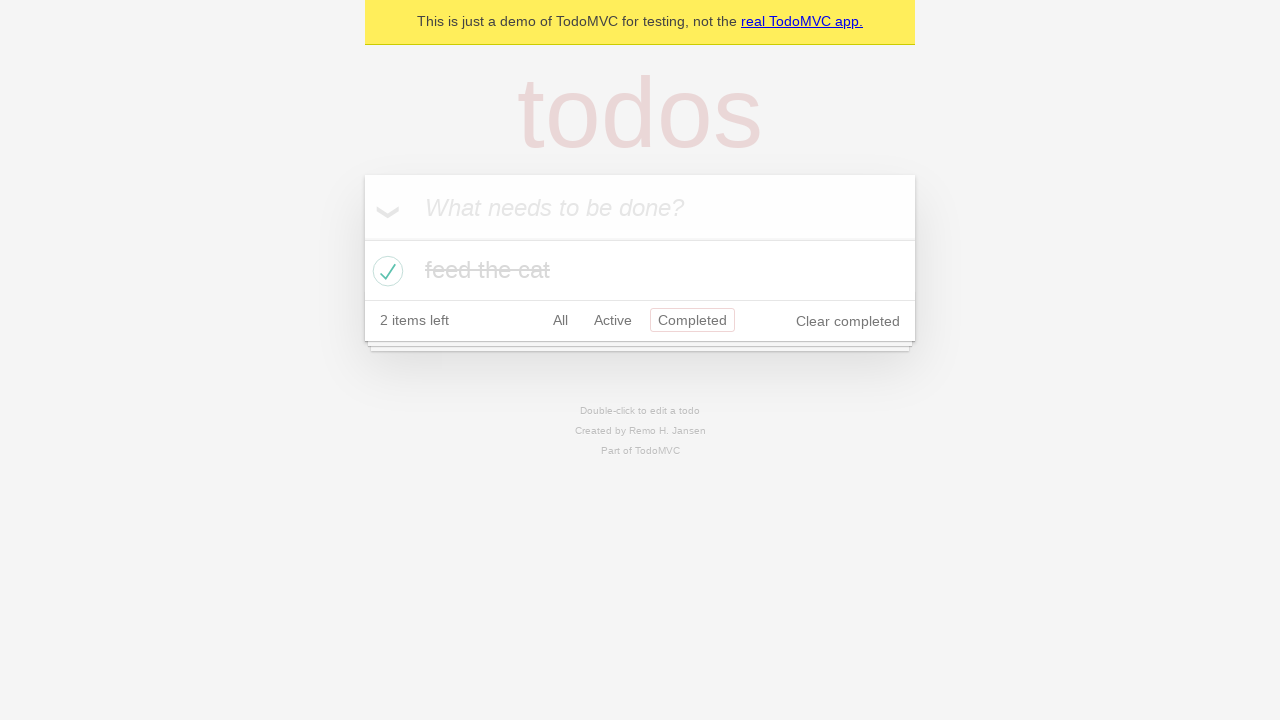

Clicked All filter to display all items at (560, 320) on internal:role=link[name="All"i]
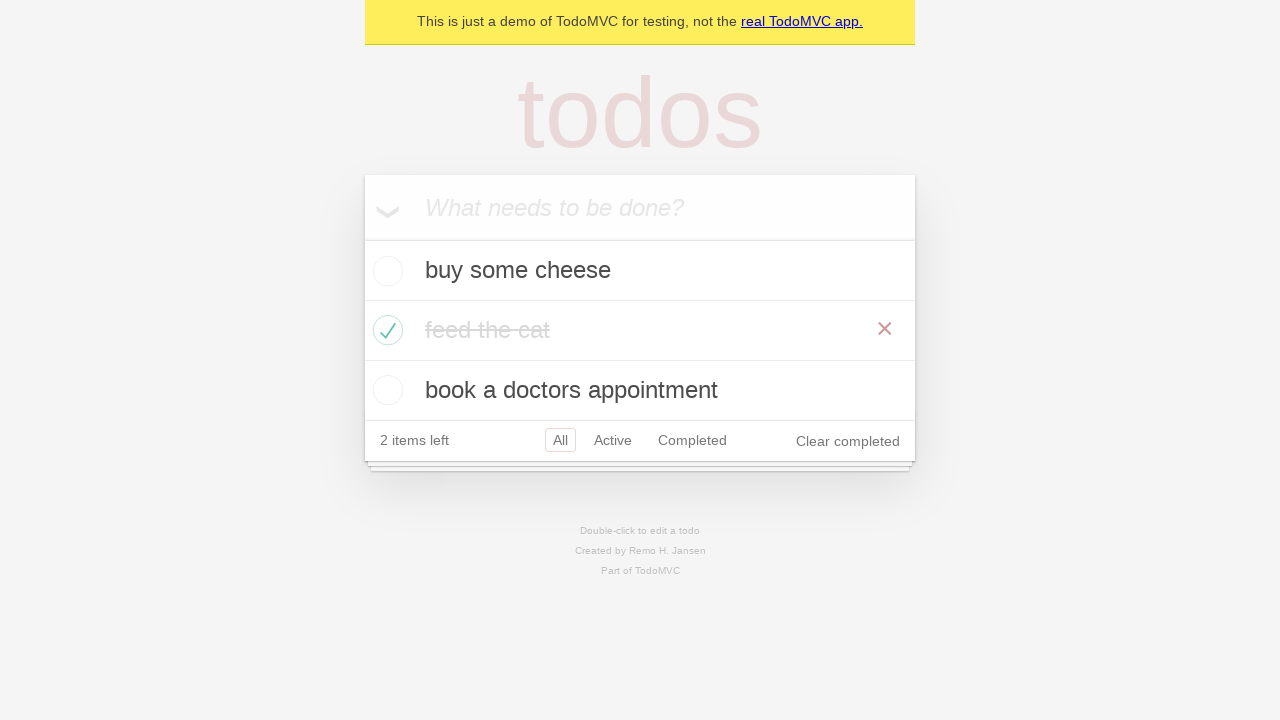

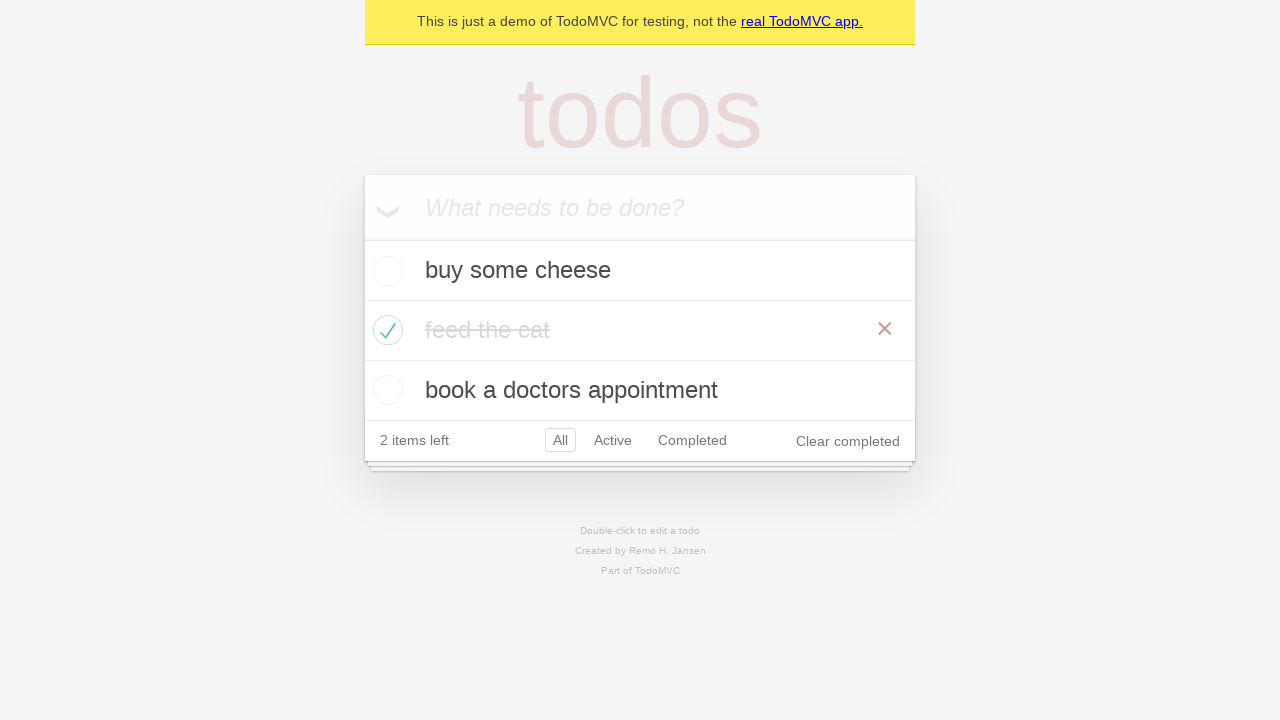